Tests flight booking route selection by choosing departure and destination cities from dropdowns and clicking Find Flights button

Starting URL: https://blazedemo.com/

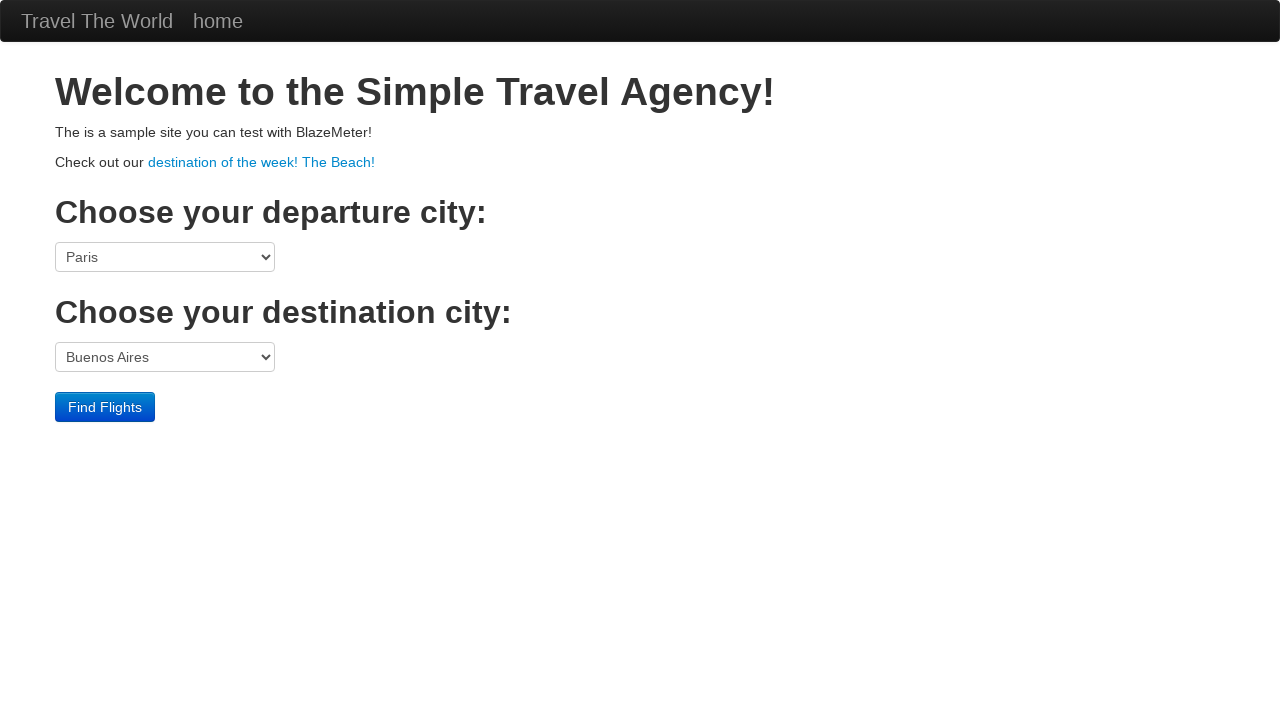

Selected Boston as departure city from dropdown on select[name="fromPort"]
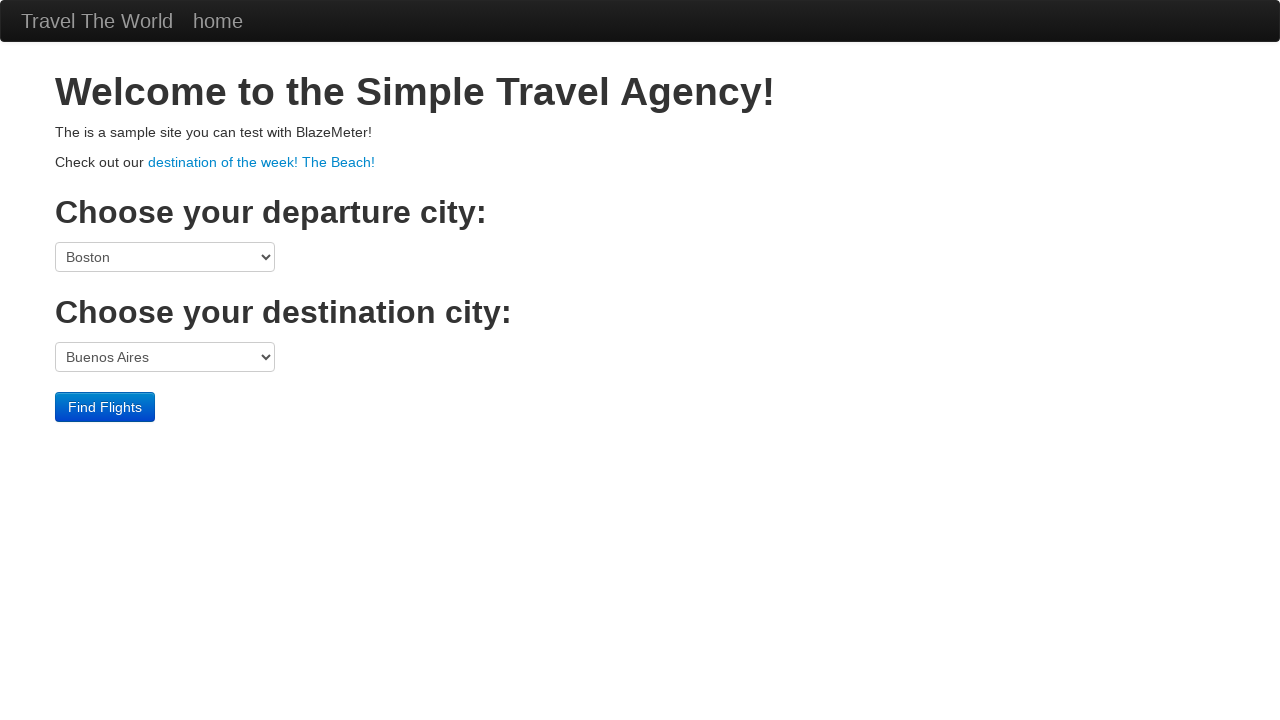

Selected London as destination city from dropdown on select[name="toPort"]
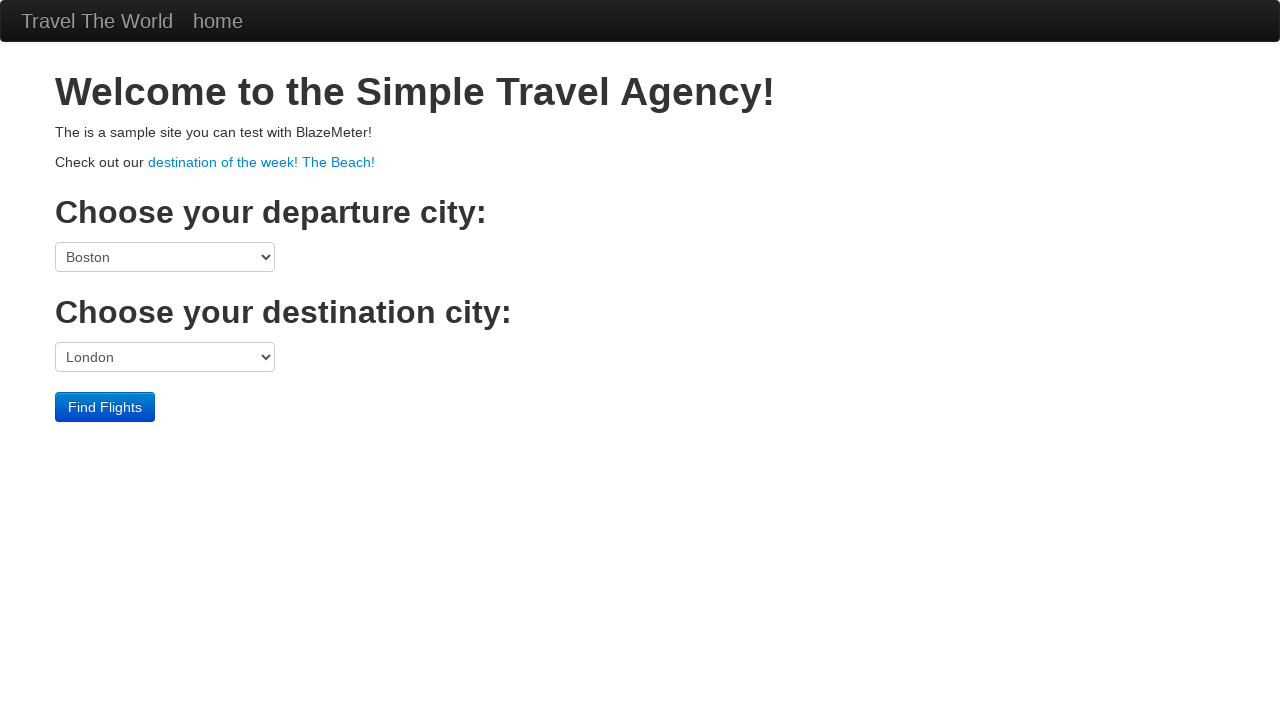

Clicked Find Flights button to search for flights at (105, 407) on internal:role=button[name="Find Flights"i]
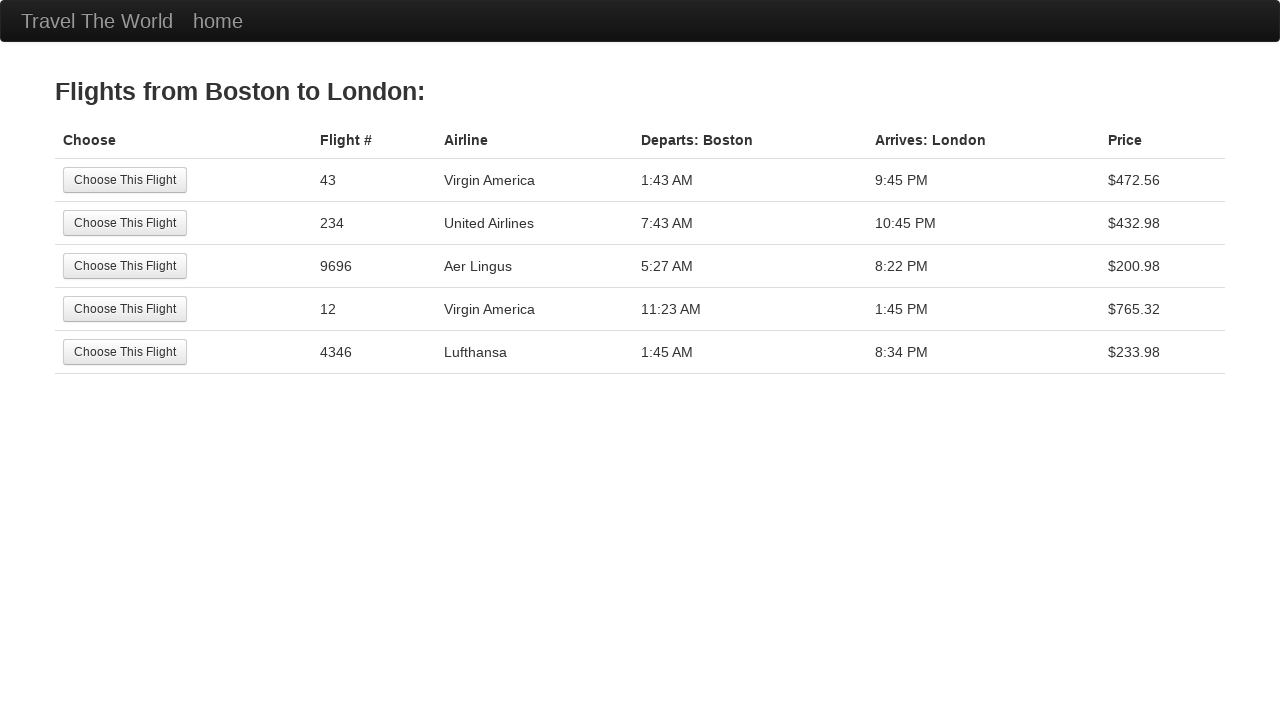

Flight results page loaded successfully
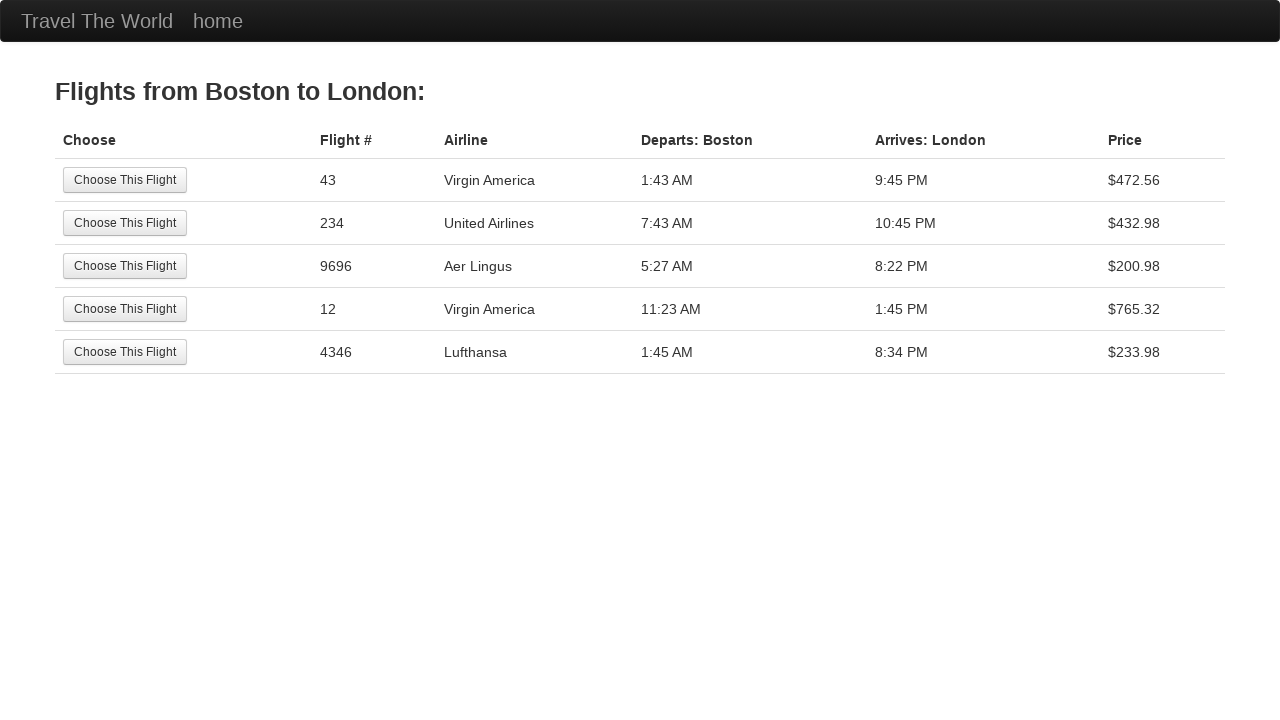

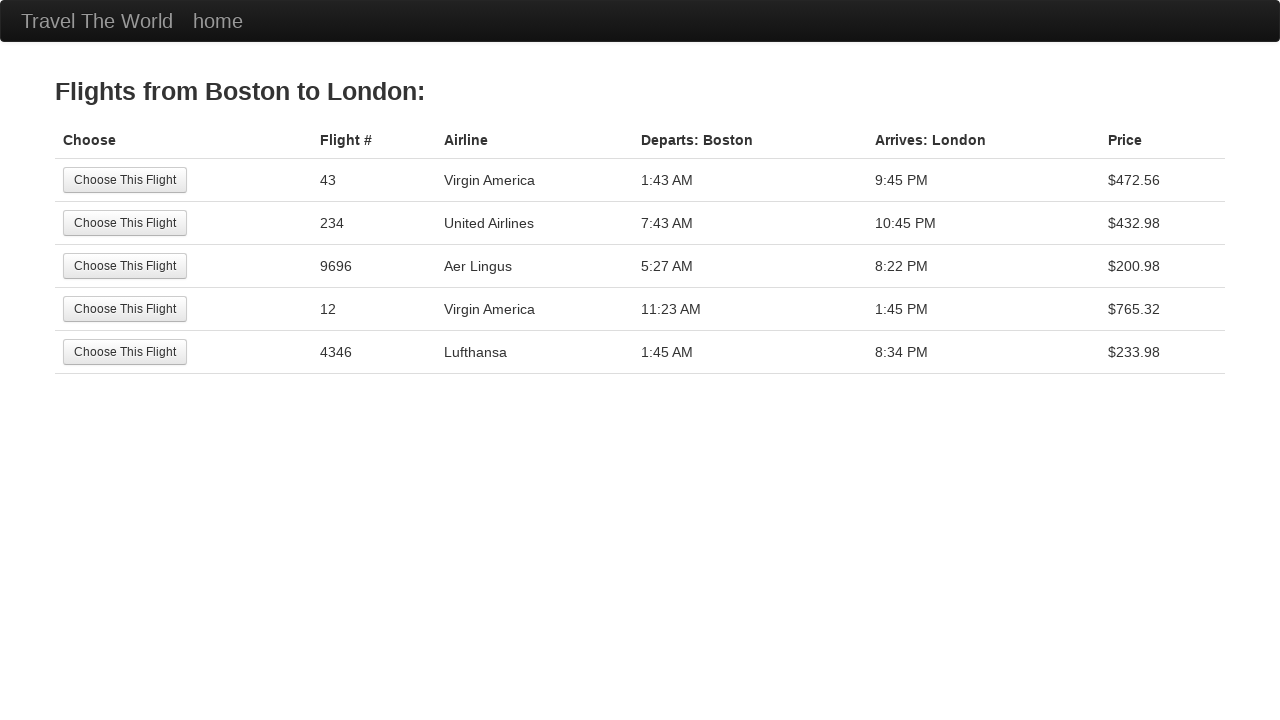